Navigates to a test automation website and performs keyboard navigation using Tab key from the Top Brands element

Starting URL: https://www.testotomasyonu.com

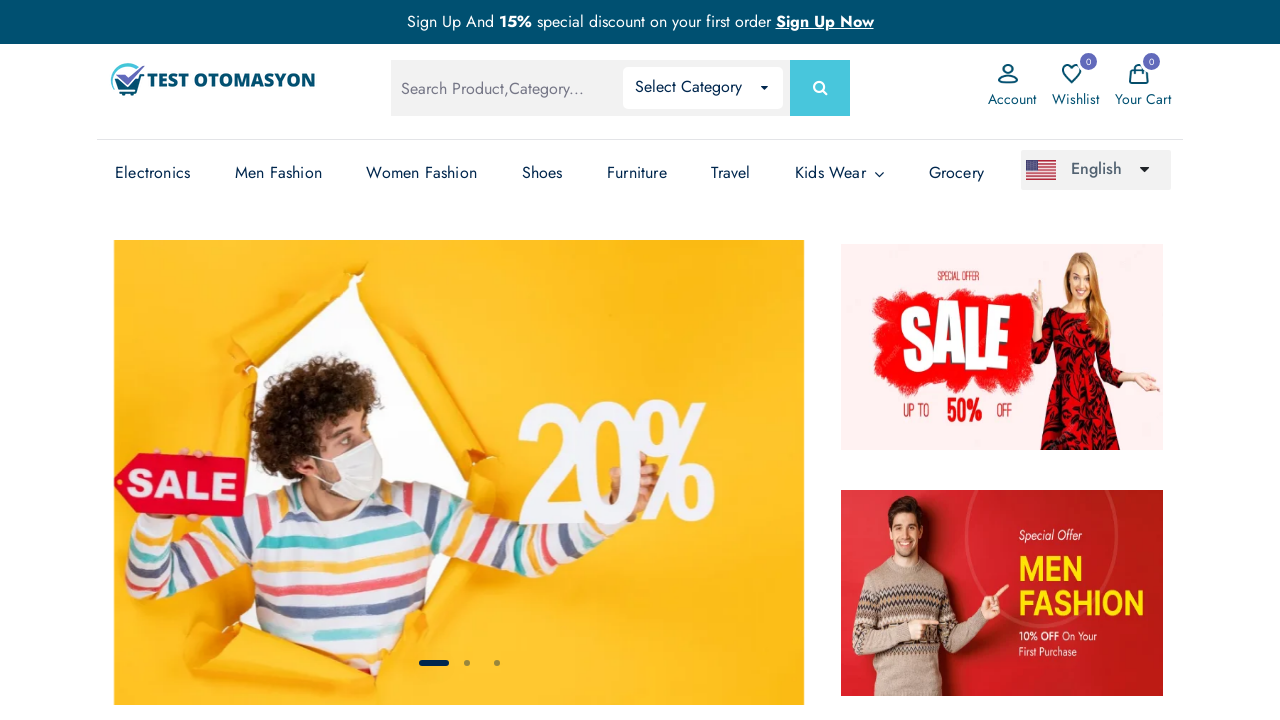

Located the Top Brands element
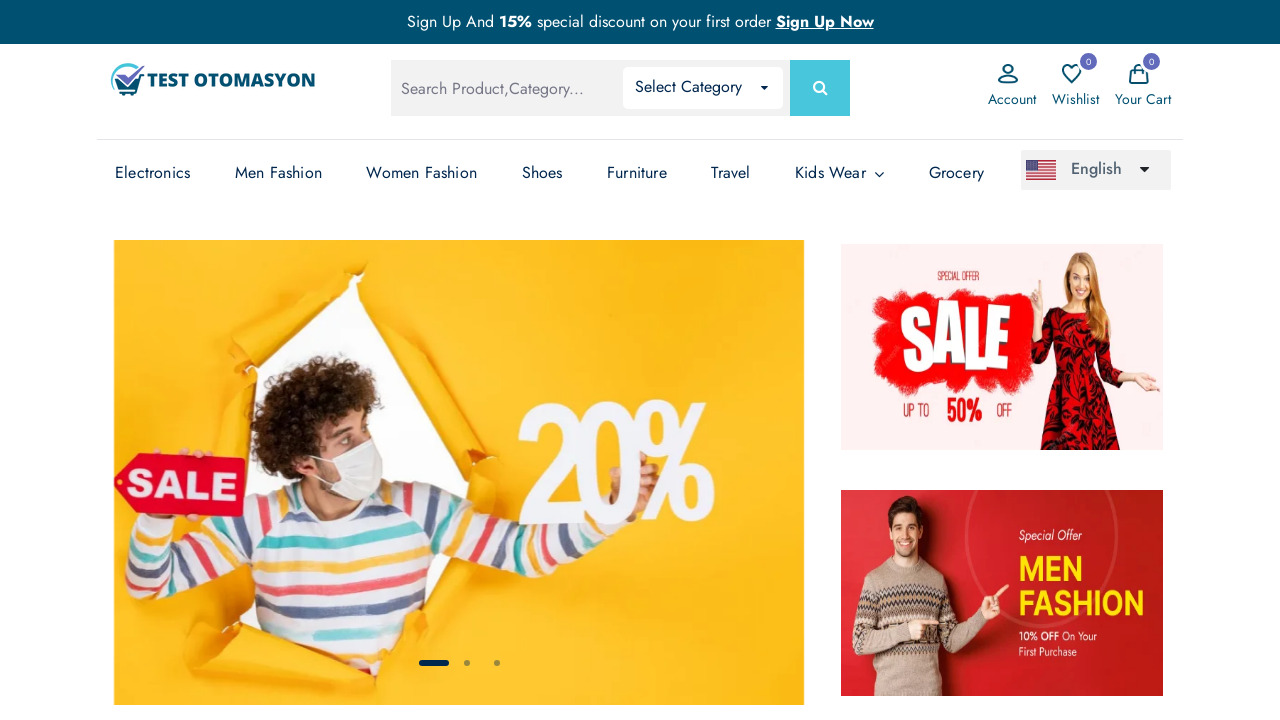

Pressed Tab key from Top Brands element to navigate on text='Top Brands' >> nth=0
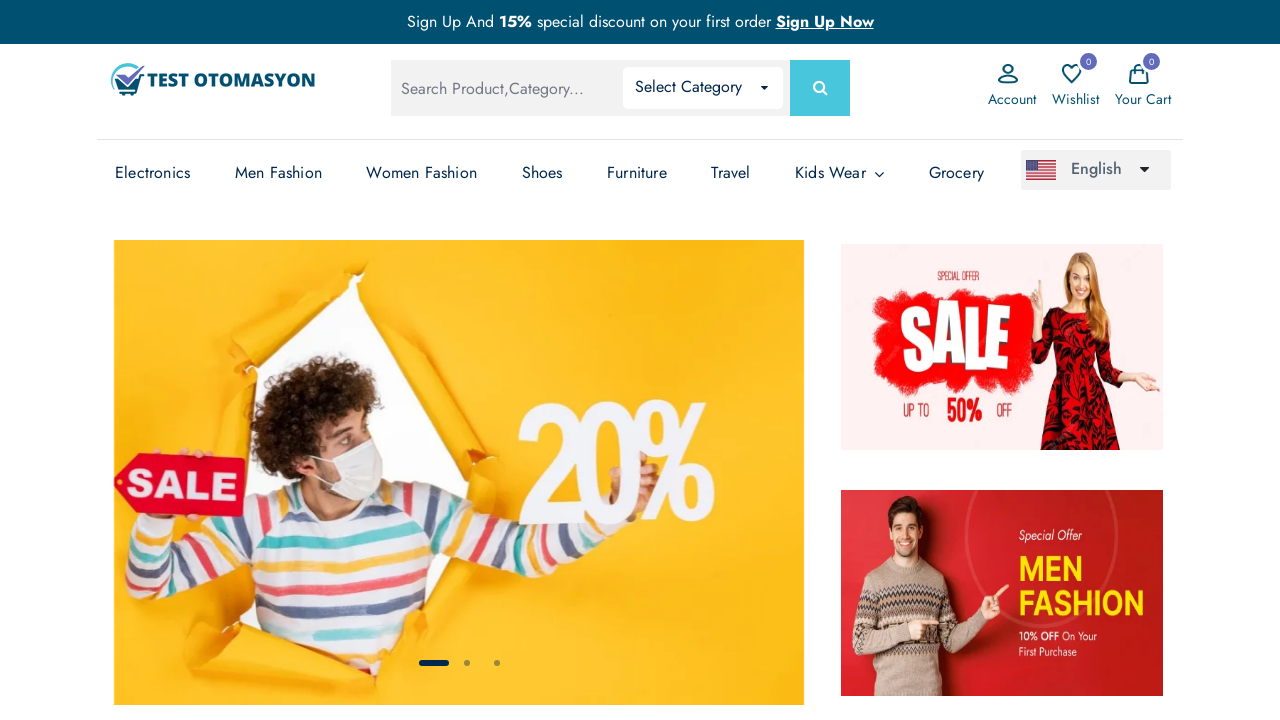

Waited 3 seconds for page to settle
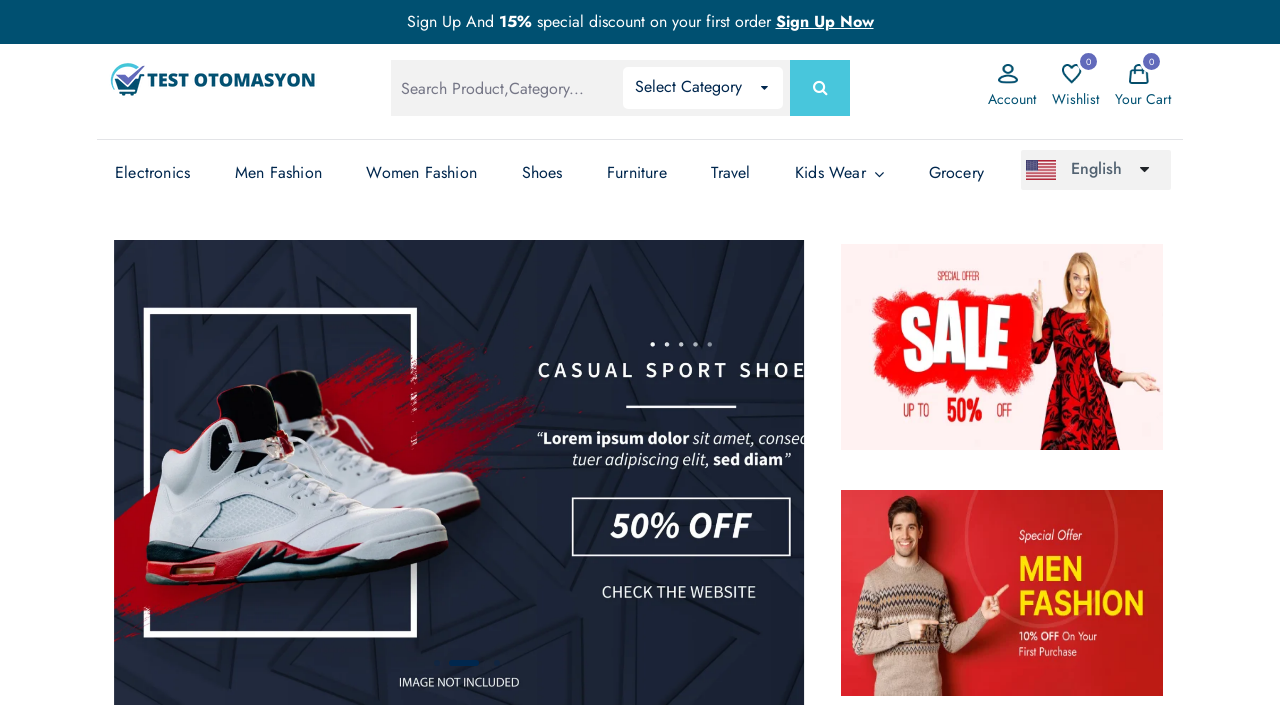

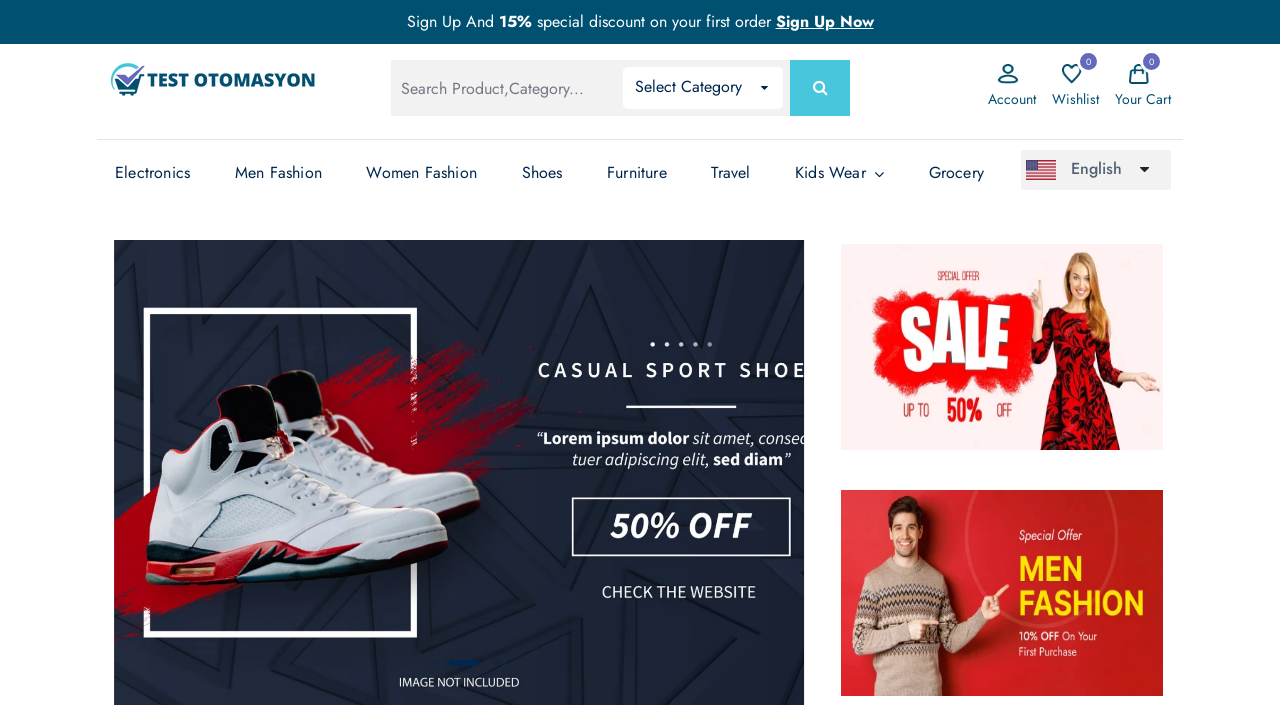